Tests double-click functionality by performing a double-click on a button and verifying the success message appears

Starting URL: https://demoqa.com/buttons

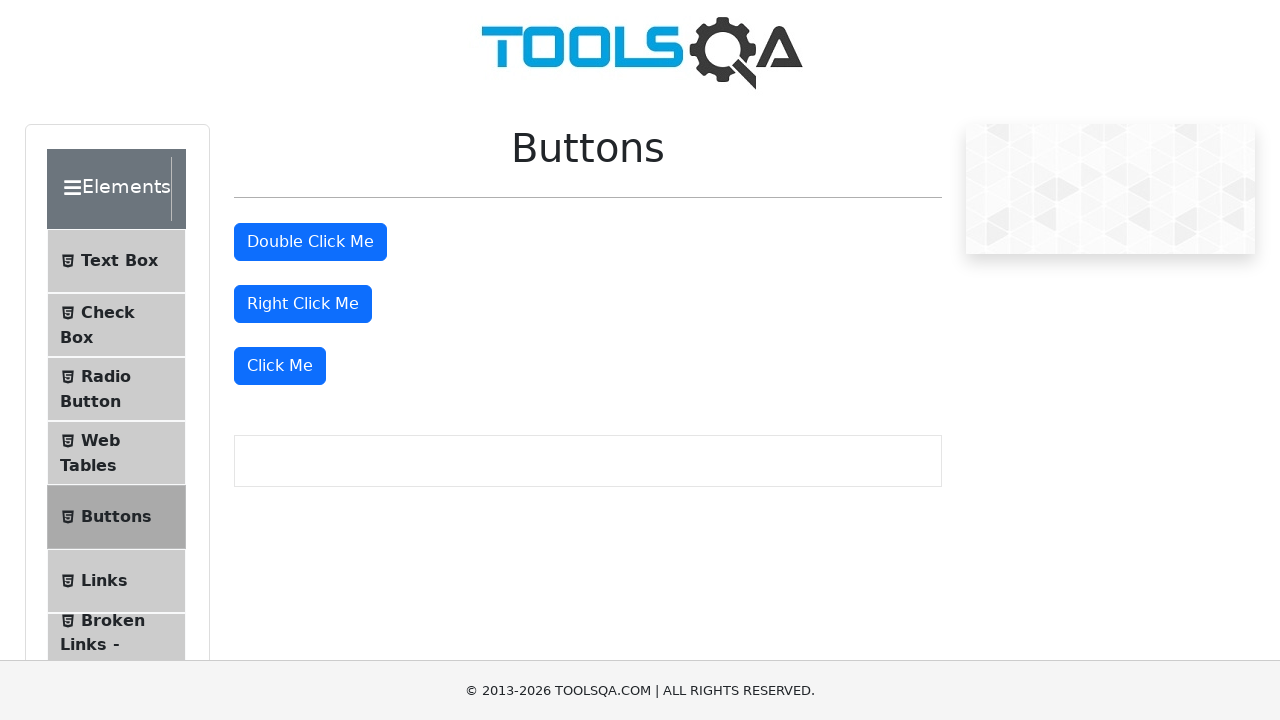

Navigated to https://demoqa.com/buttons
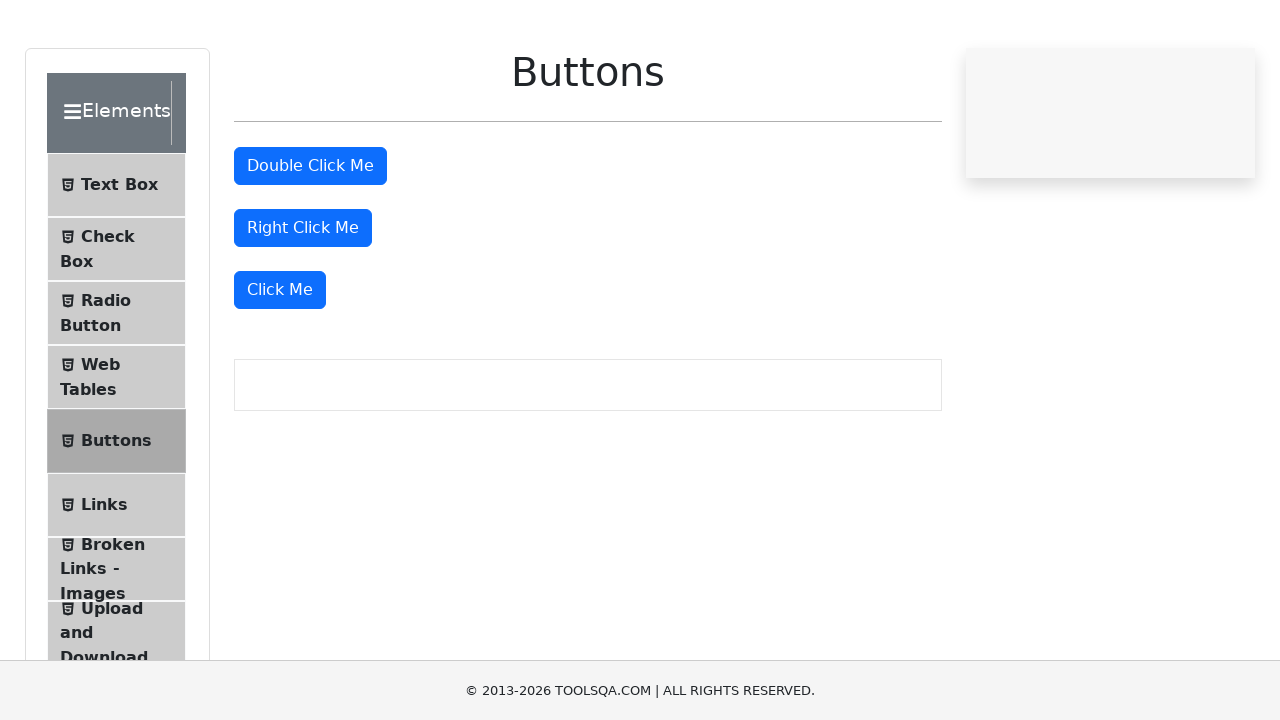

Double-clicked the double click button at (310, 242) on #doubleClickBtn
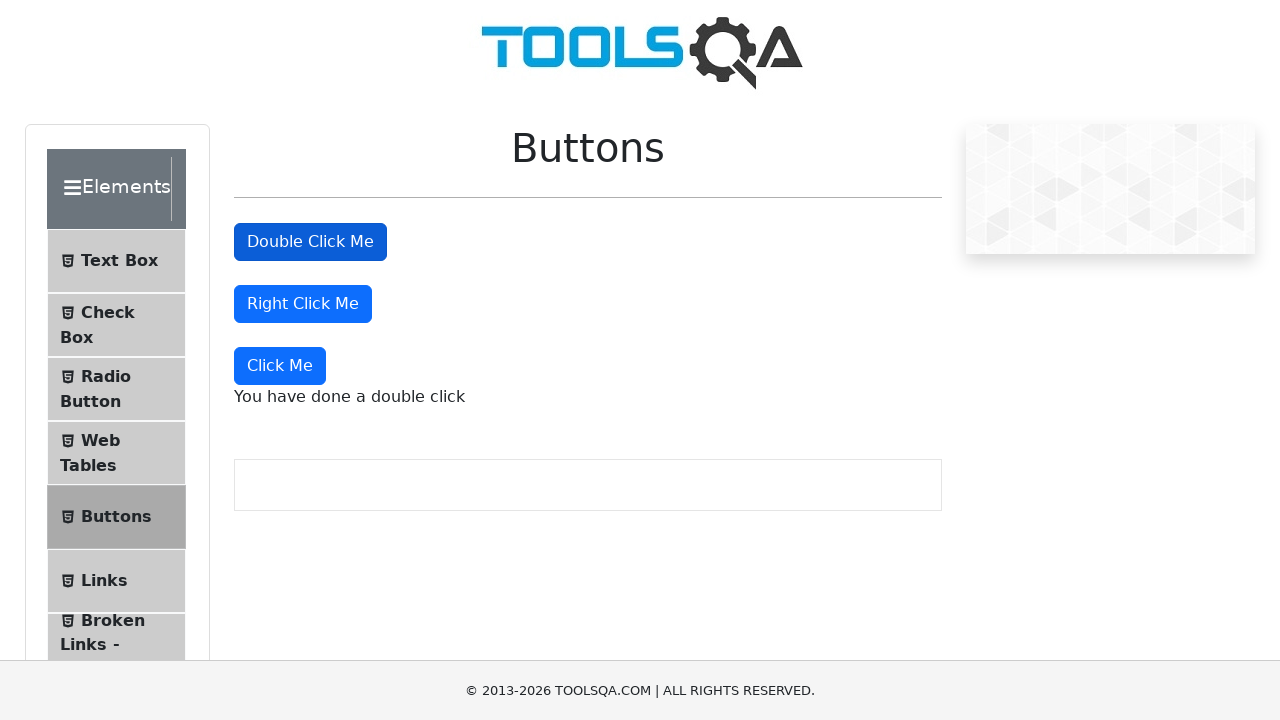

Success message appeared after double-click
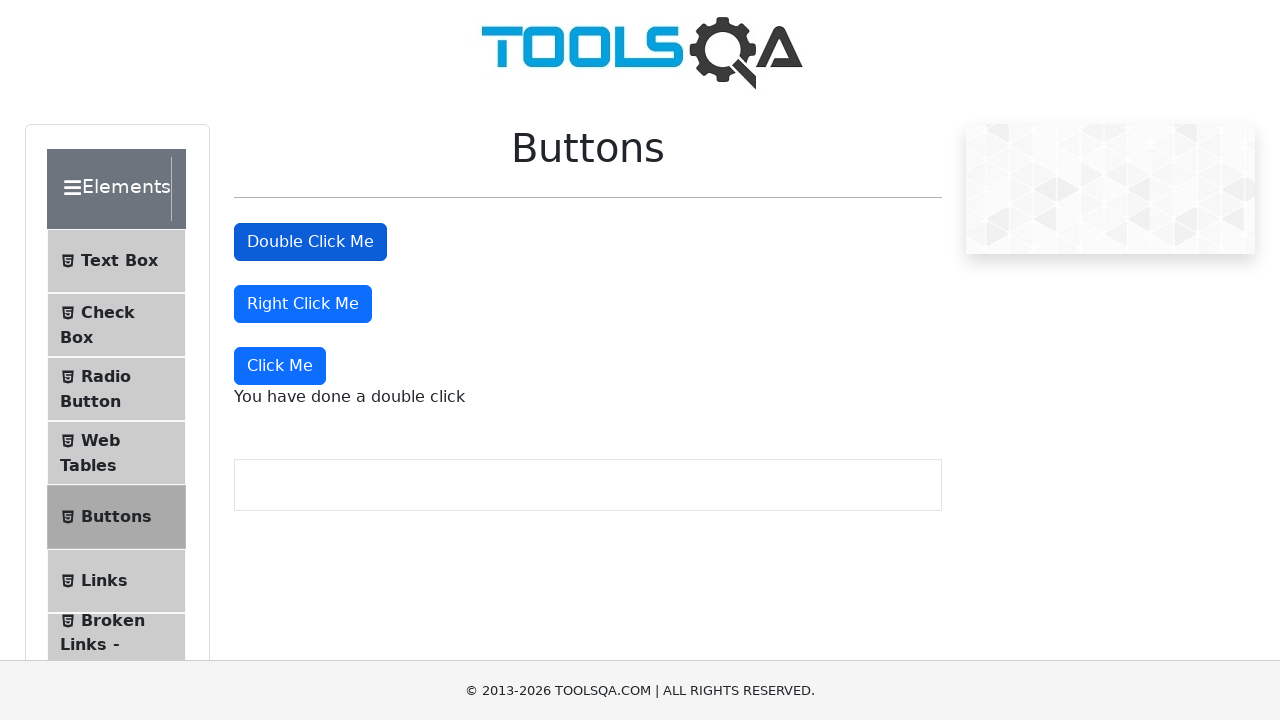

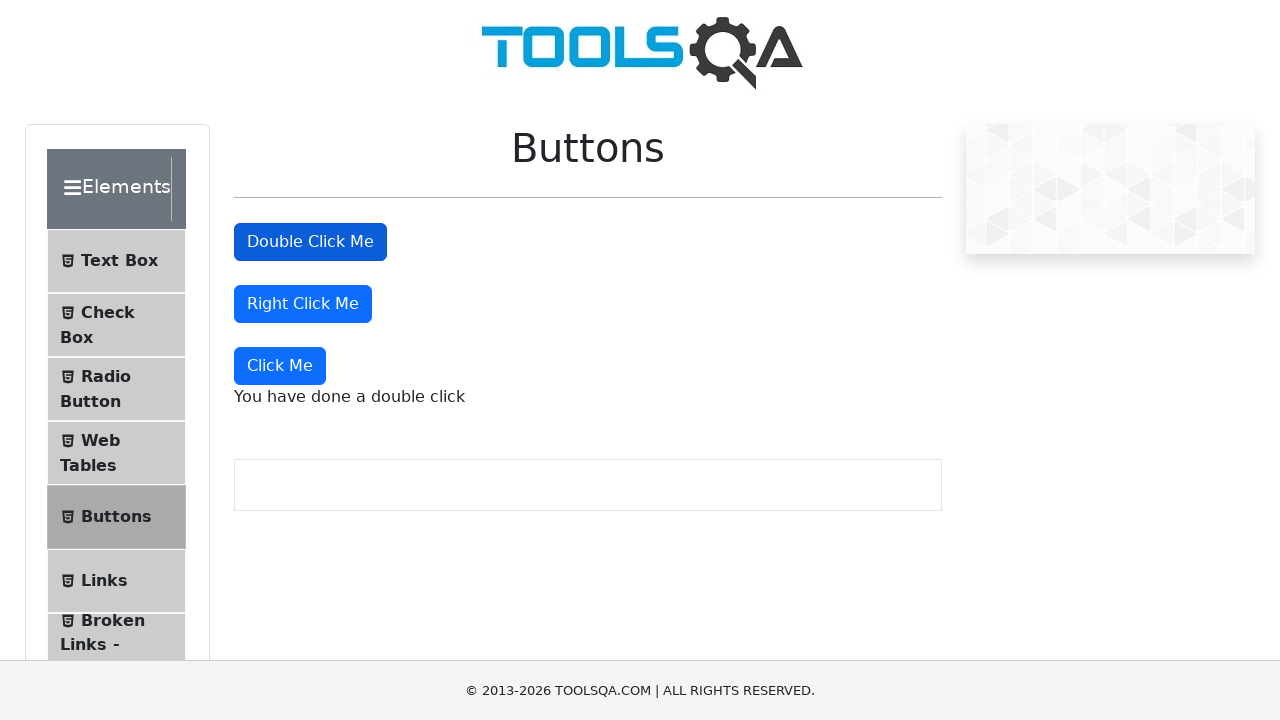